Tests browser scrolling functionality by scrolling down the page multiple times

Starting URL: https://www.selenium.dev/downloads/

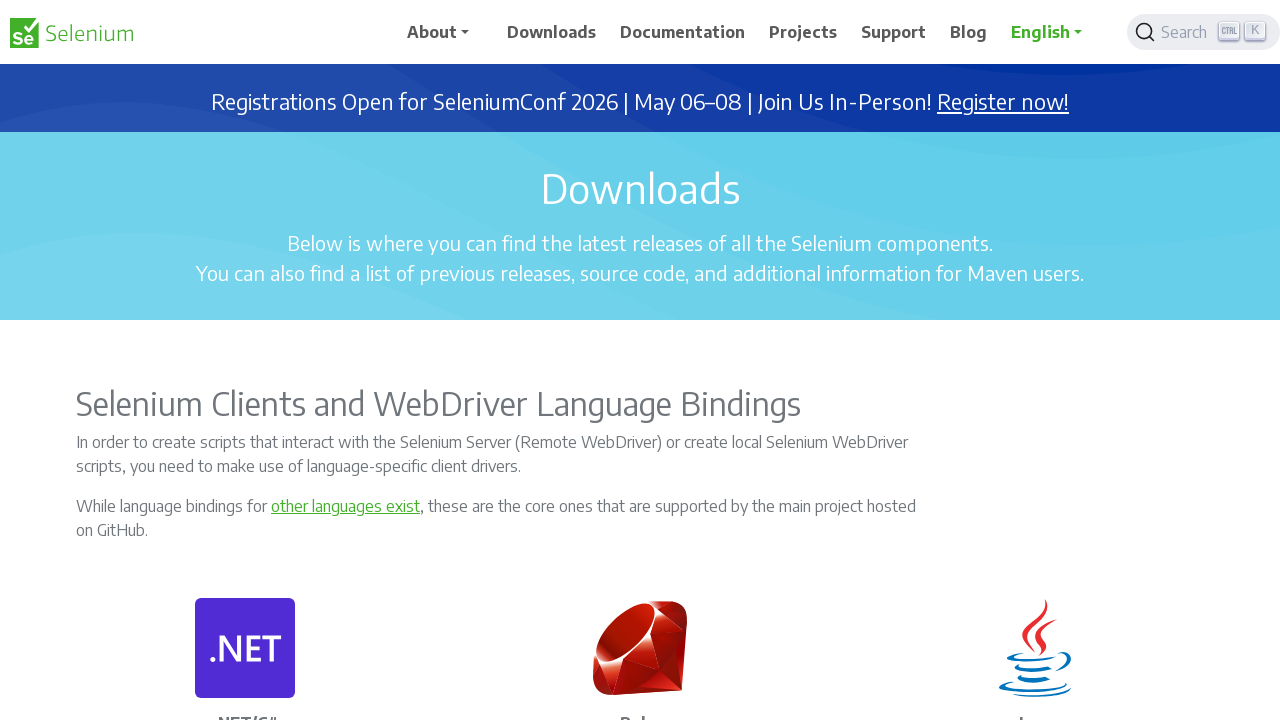

Scrolled down the page by 200 pixels
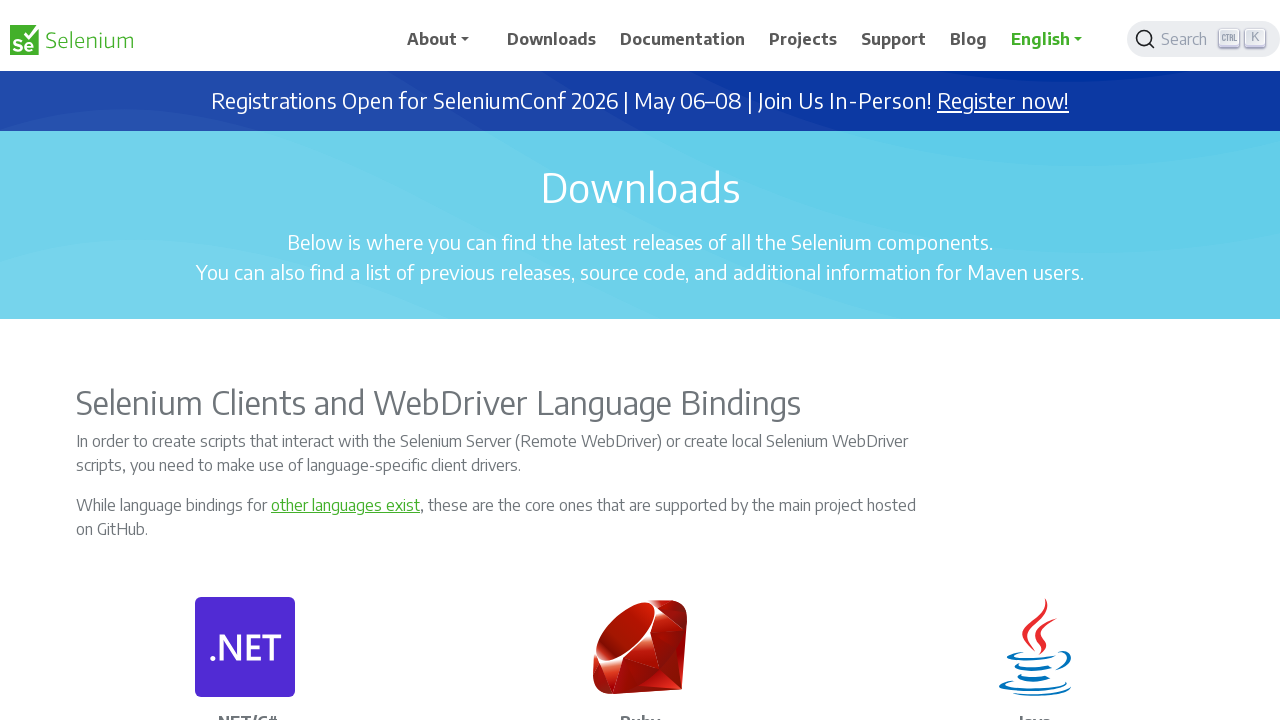

Waited 500ms for page content to load
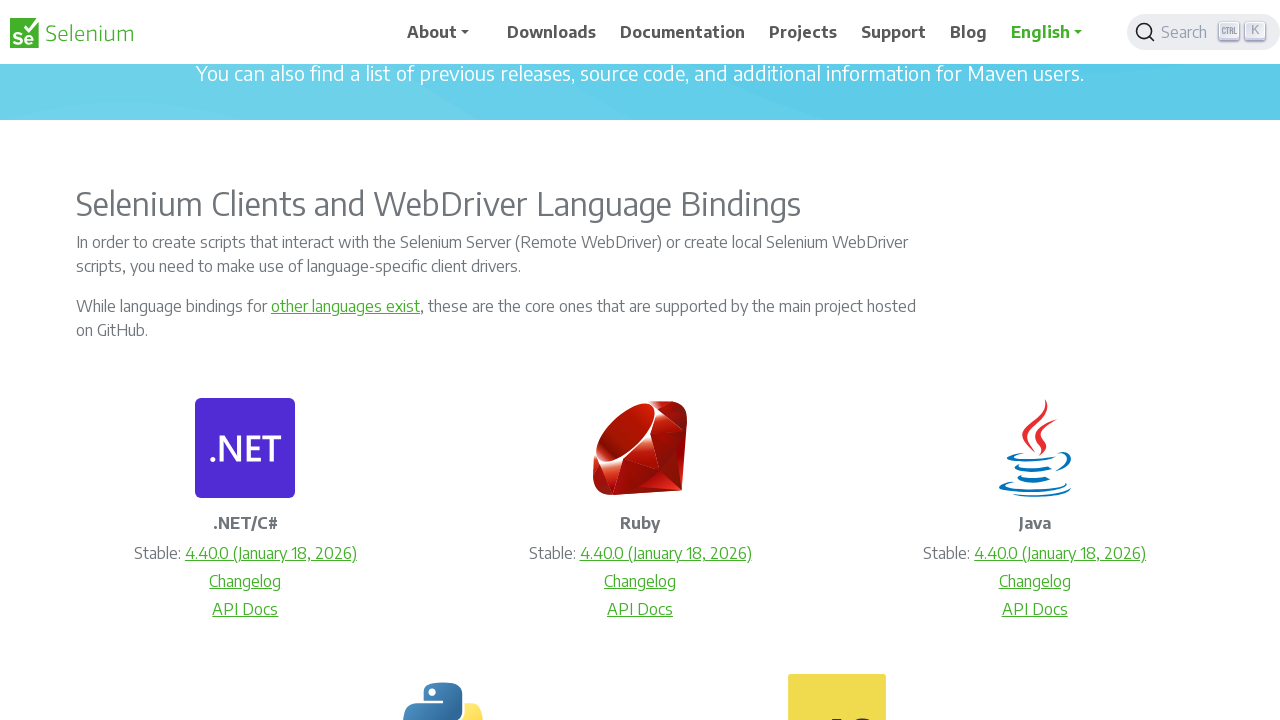

Scrolled down the page by 200 pixels
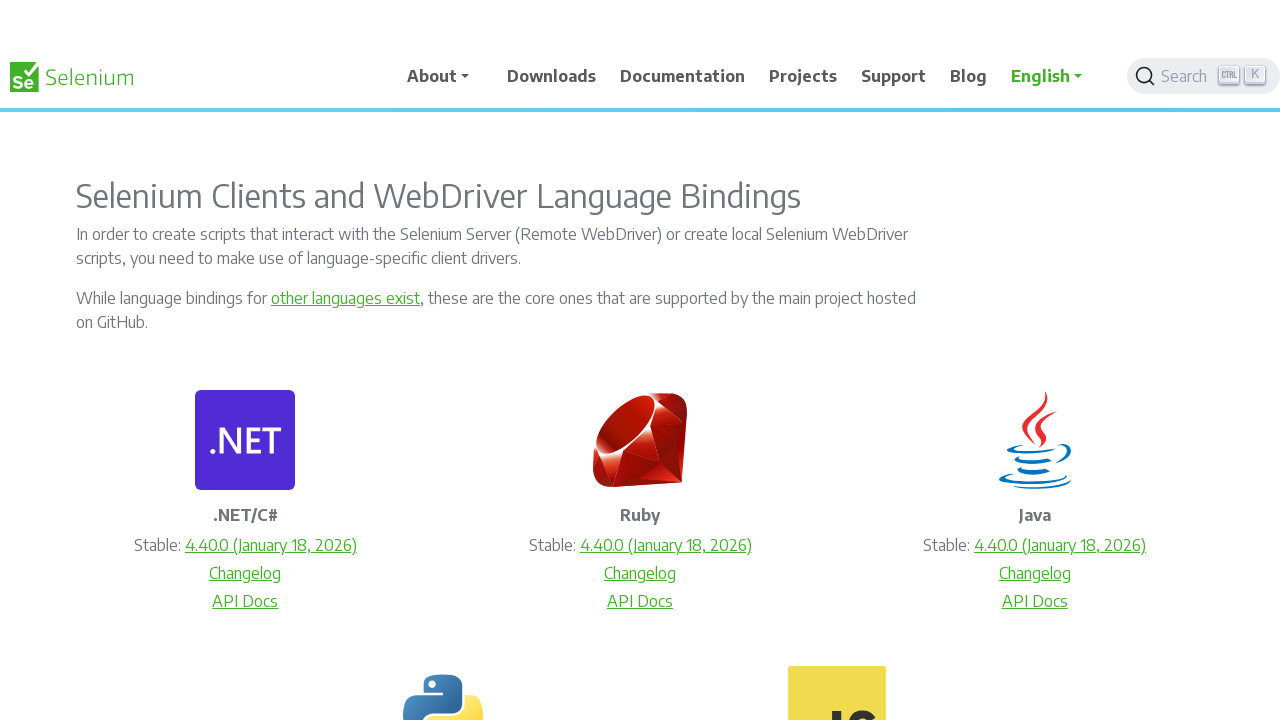

Waited 500ms for page content to load
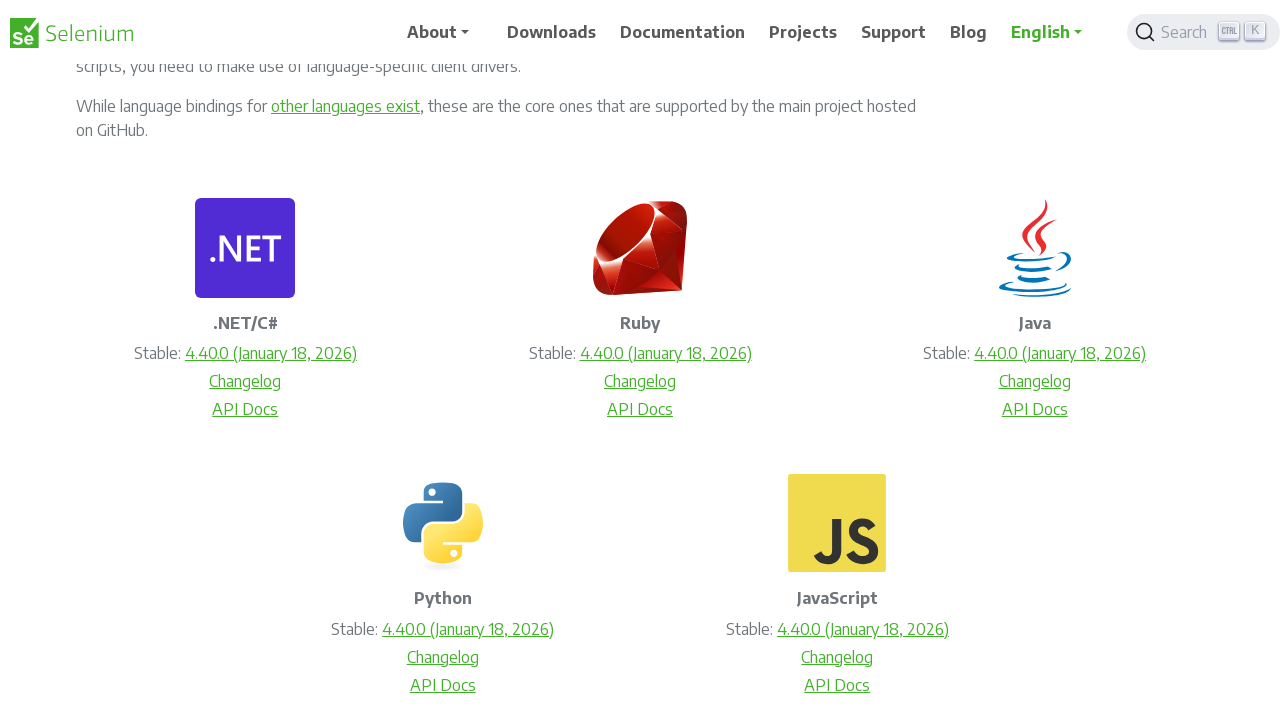

Scrolled down the page by 200 pixels
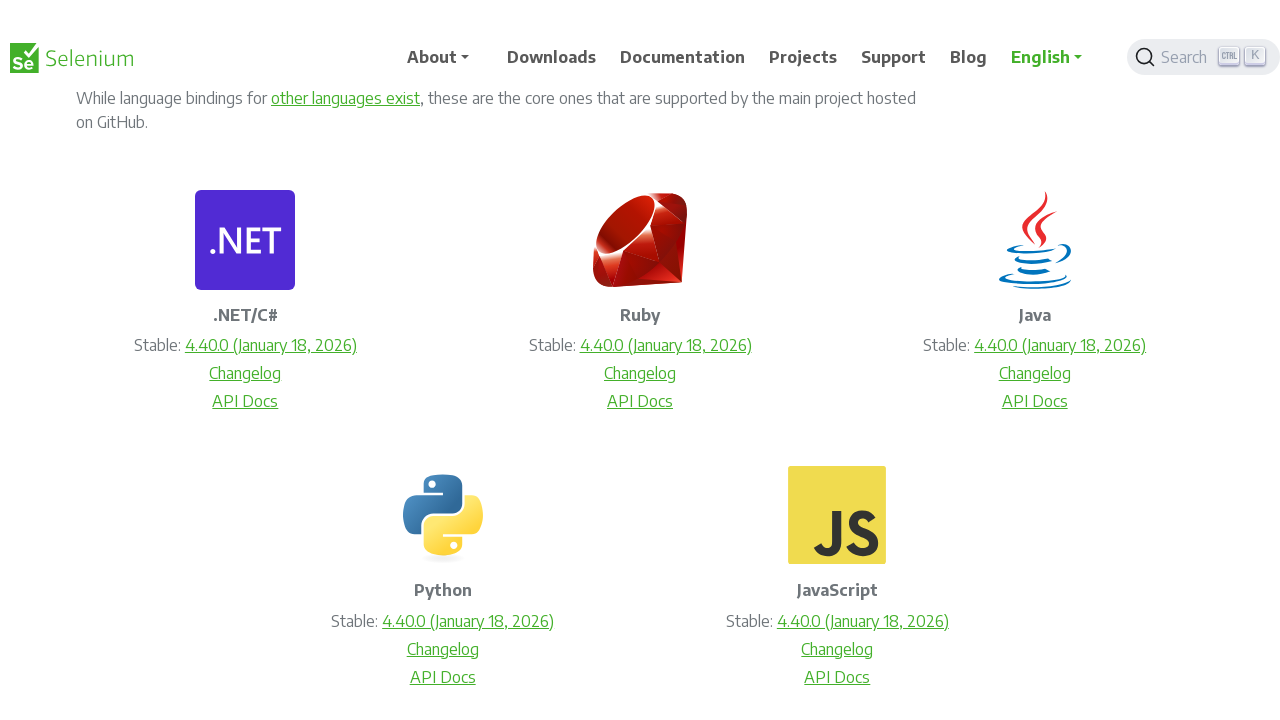

Waited 500ms for page content to load
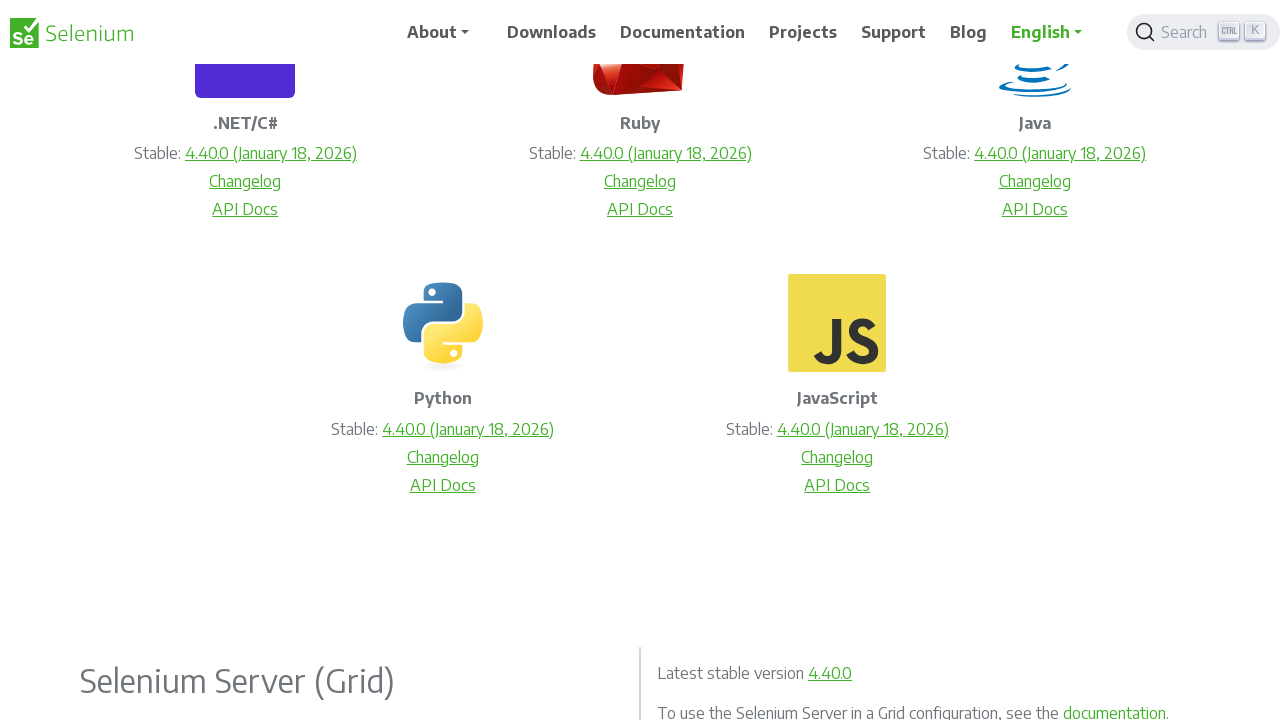

Scrolled down the page by 200 pixels
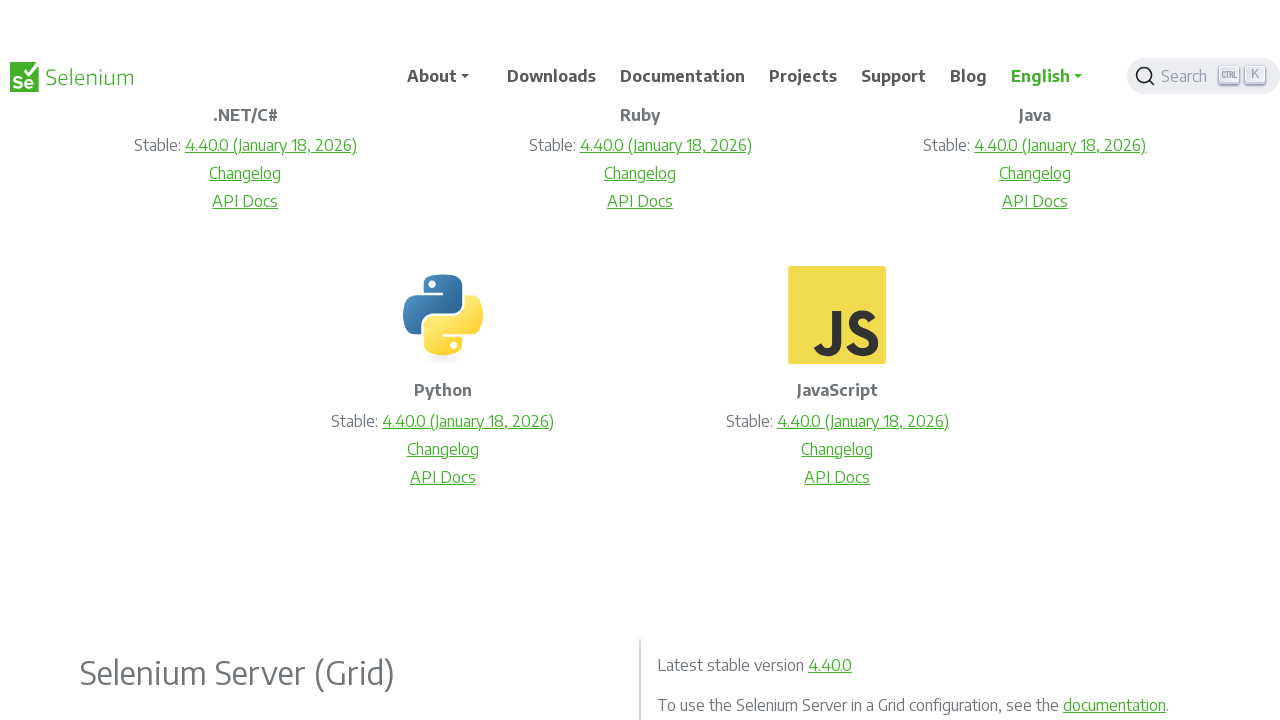

Waited 500ms for page content to load
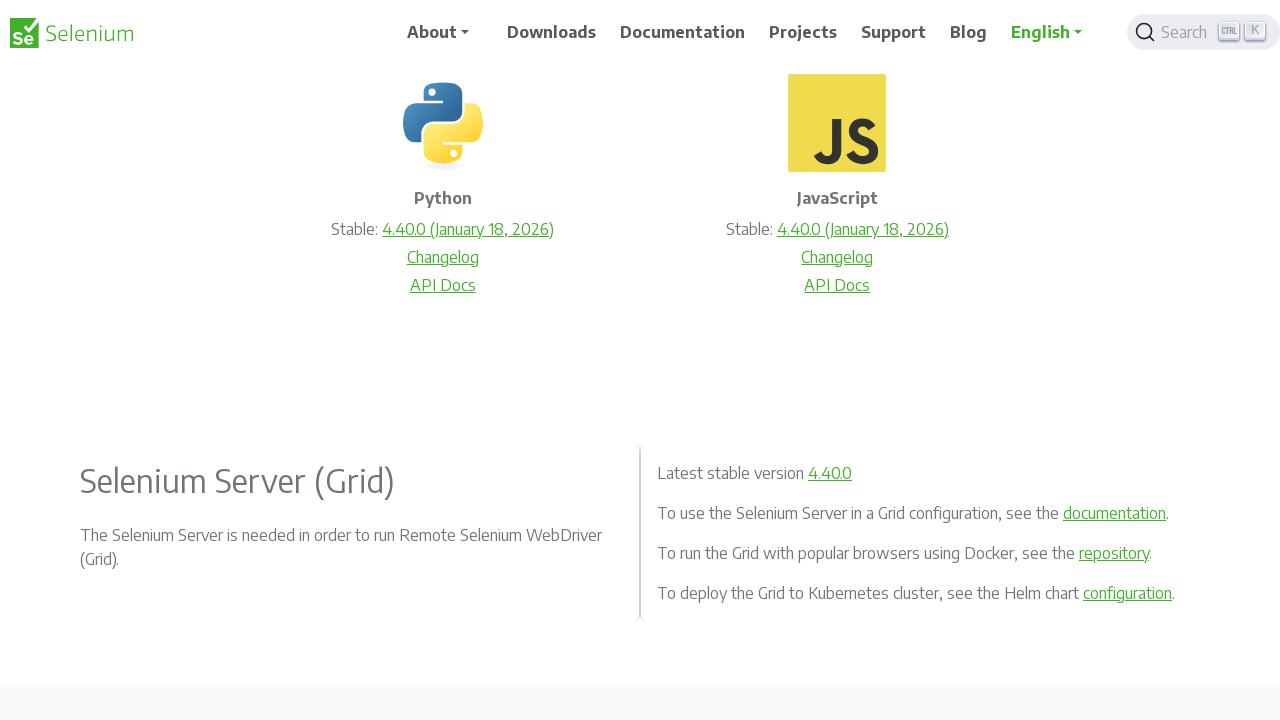

Scrolled down the page by 200 pixels
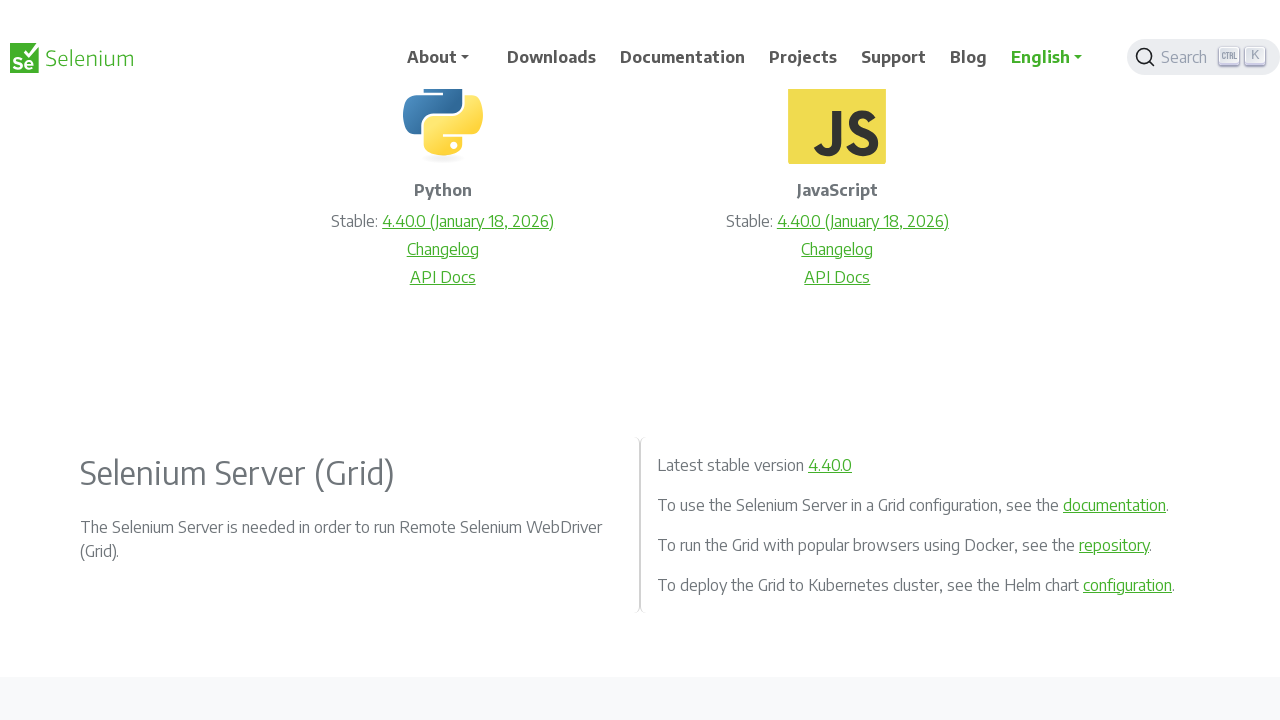

Waited 500ms for page content to load
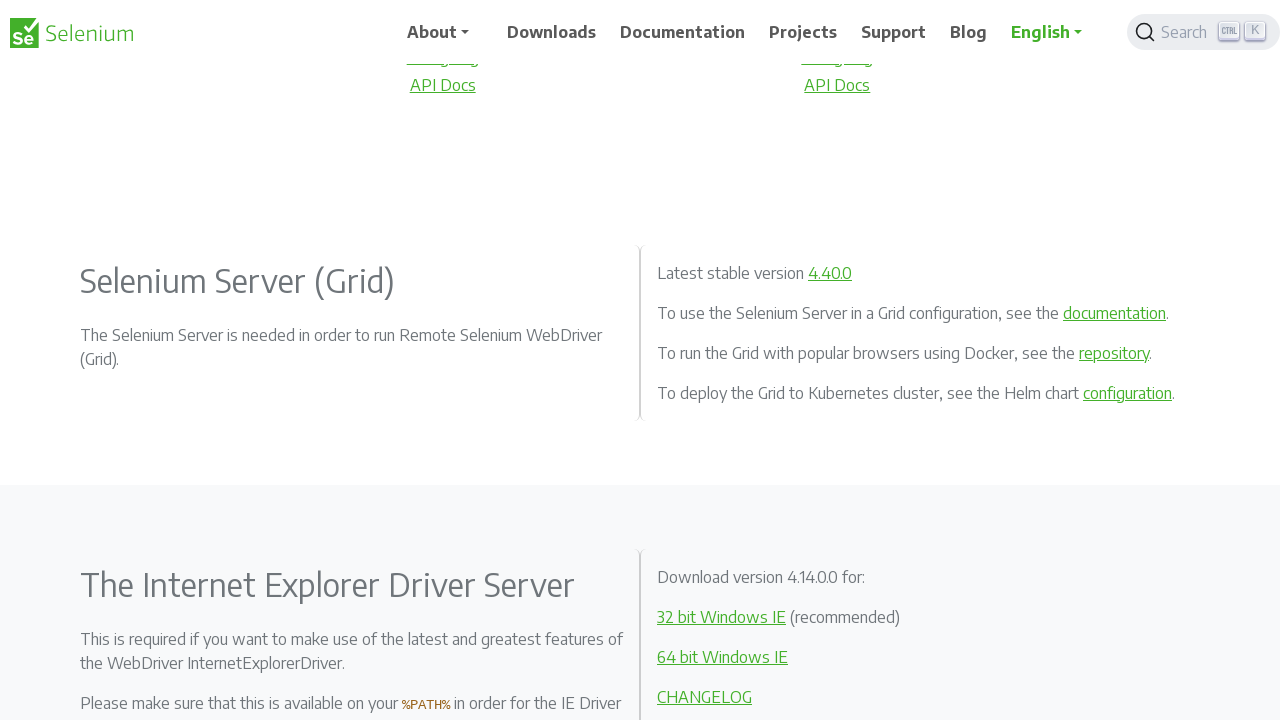

Scrolled down the page by 200 pixels
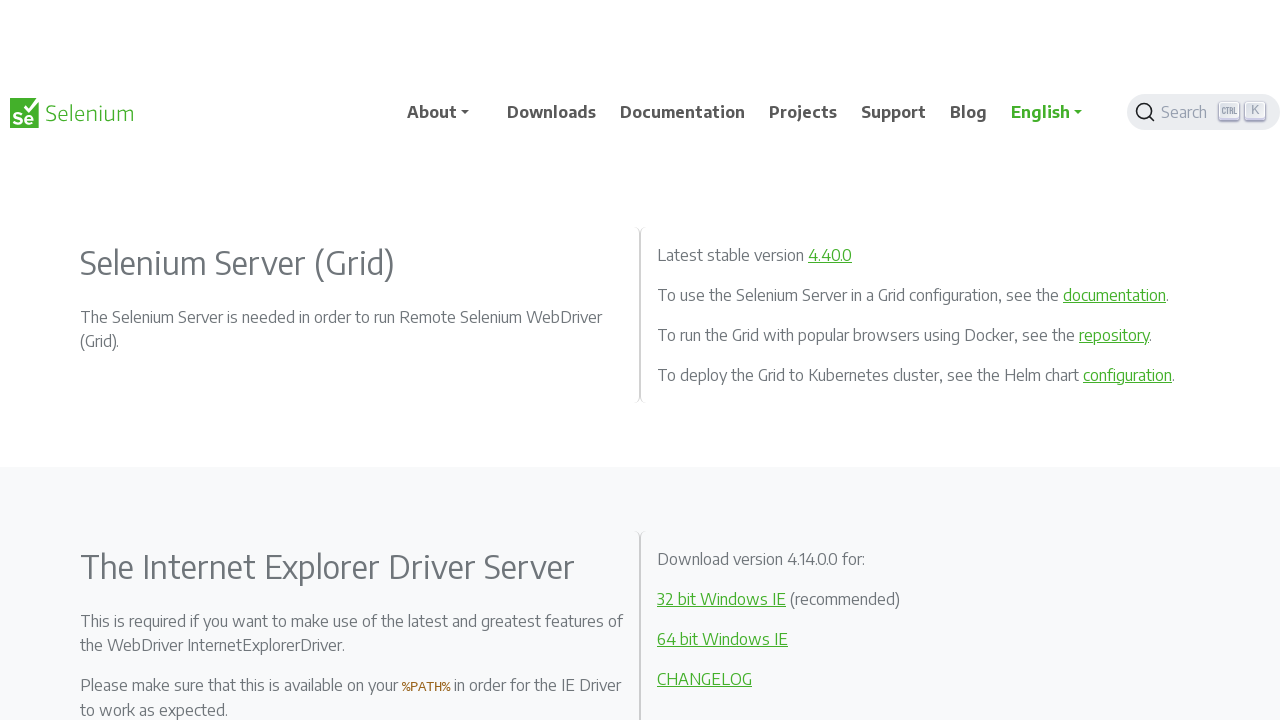

Waited 500ms for page content to load
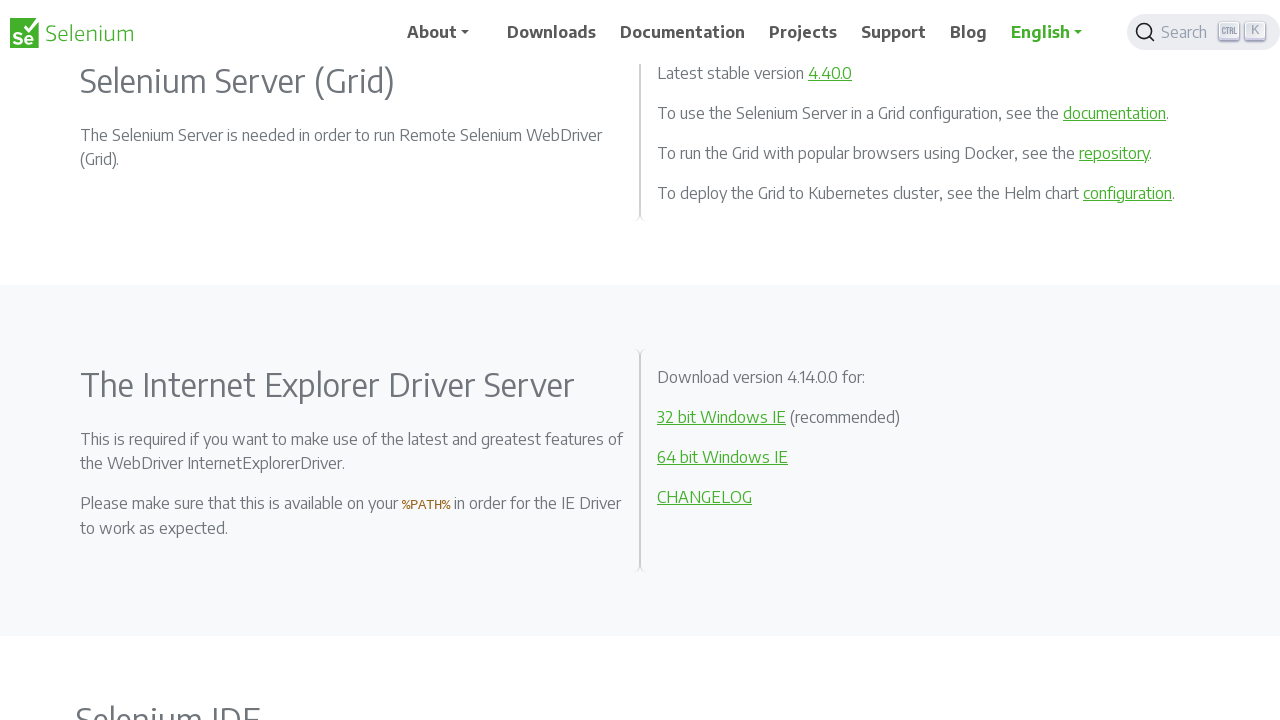

Scrolled down the page by 200 pixels
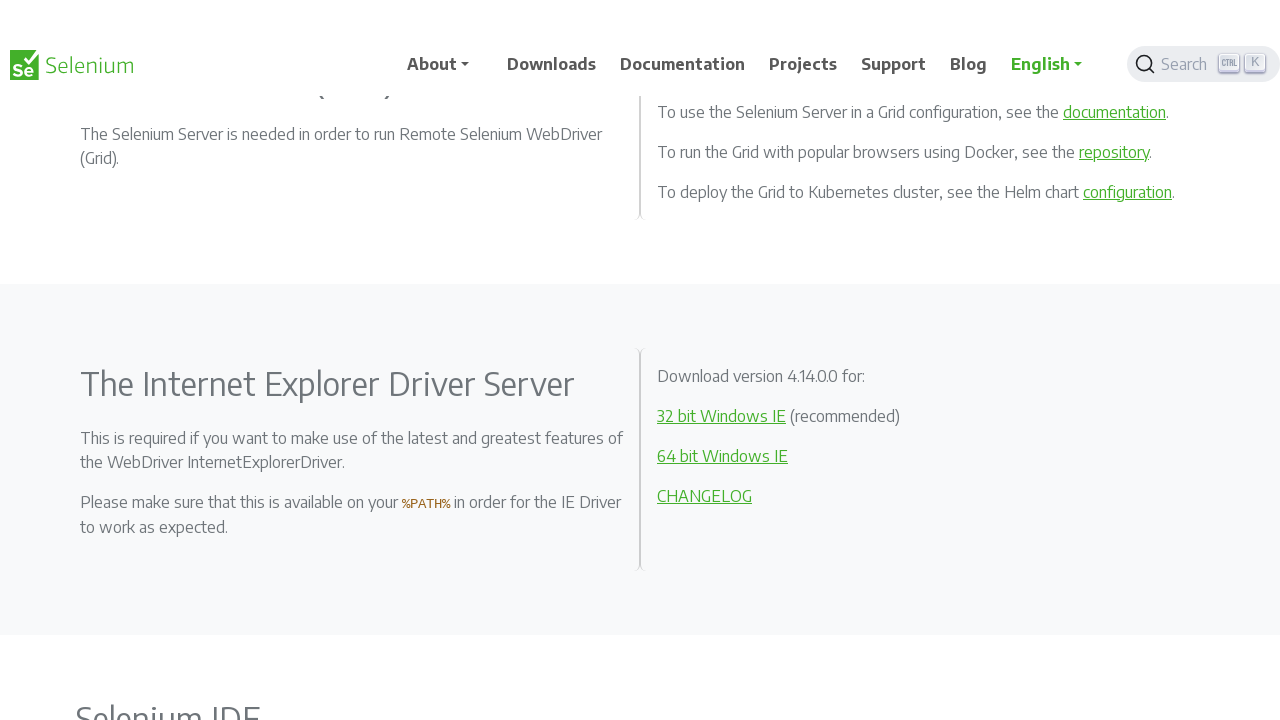

Waited 500ms for page content to load
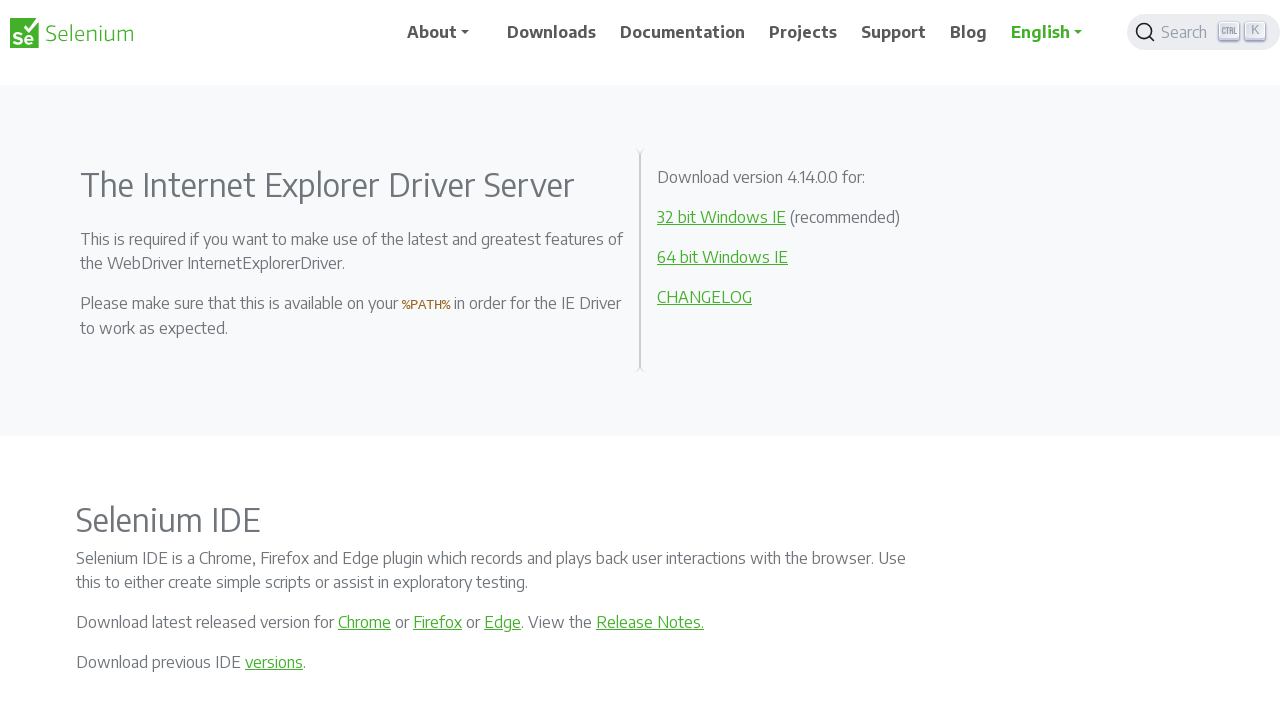

Scrolled down the page by 200 pixels
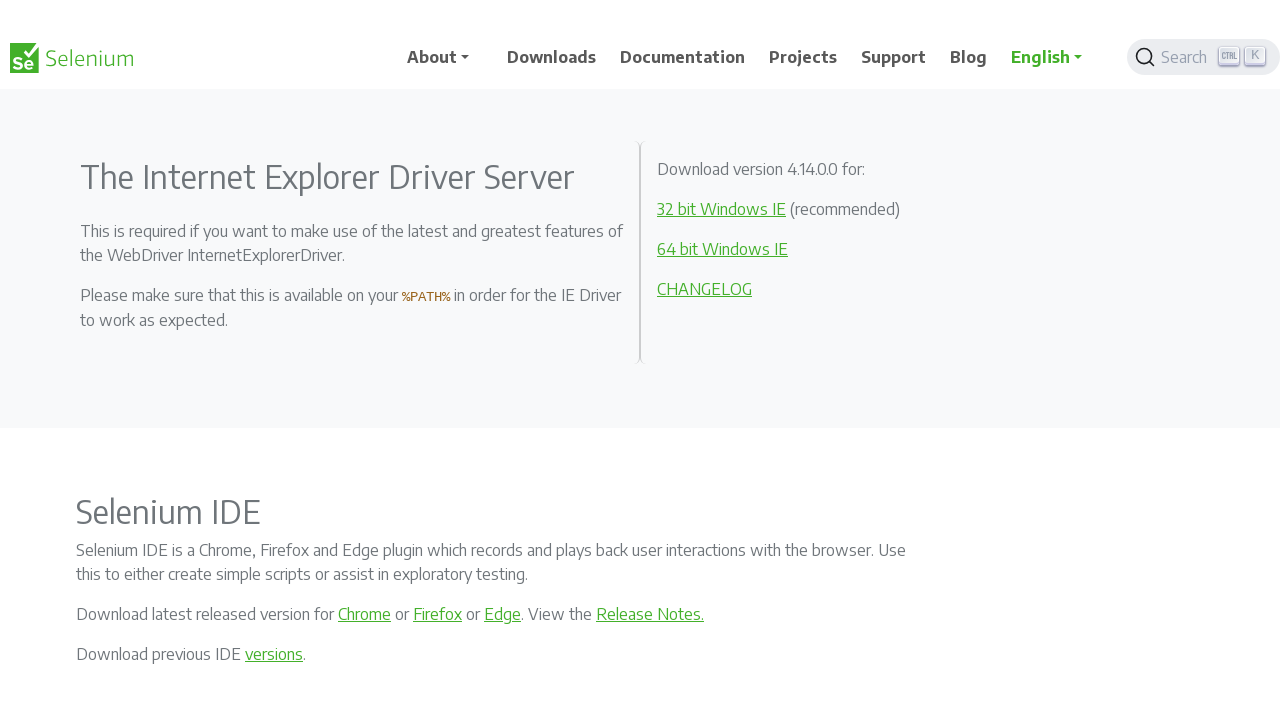

Waited 500ms for page content to load
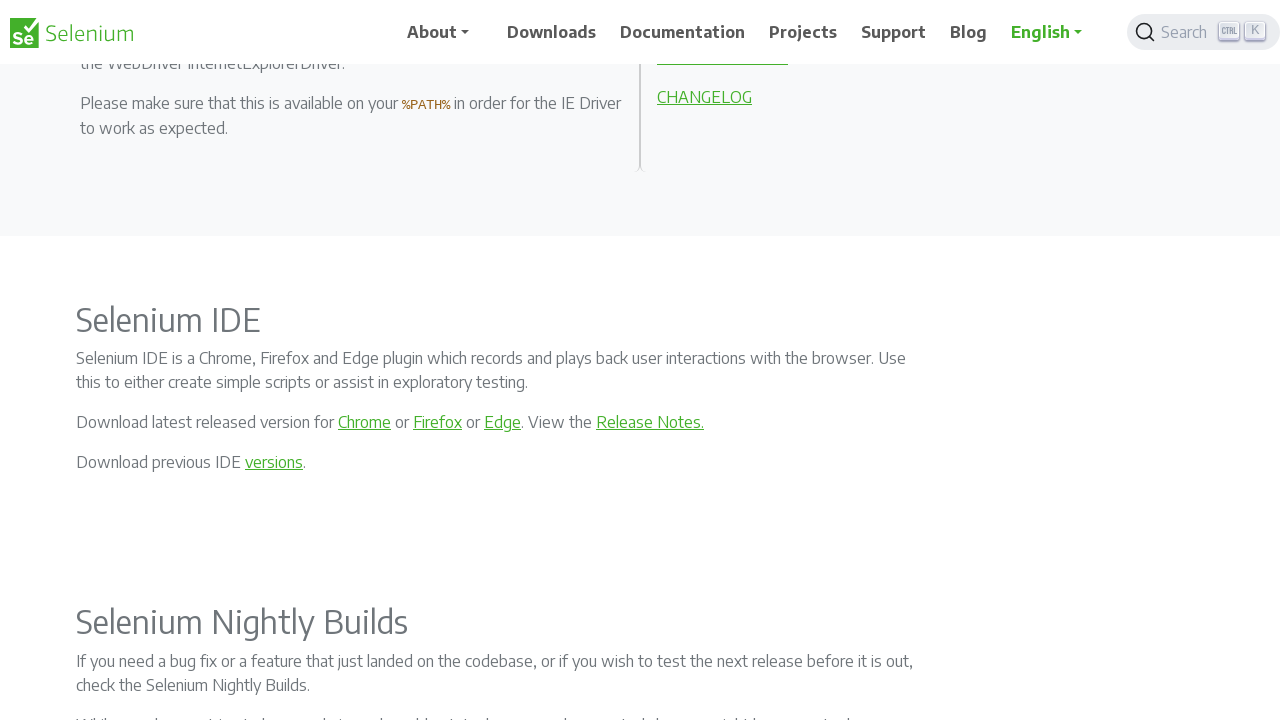

Scrolled down the page by 200 pixels
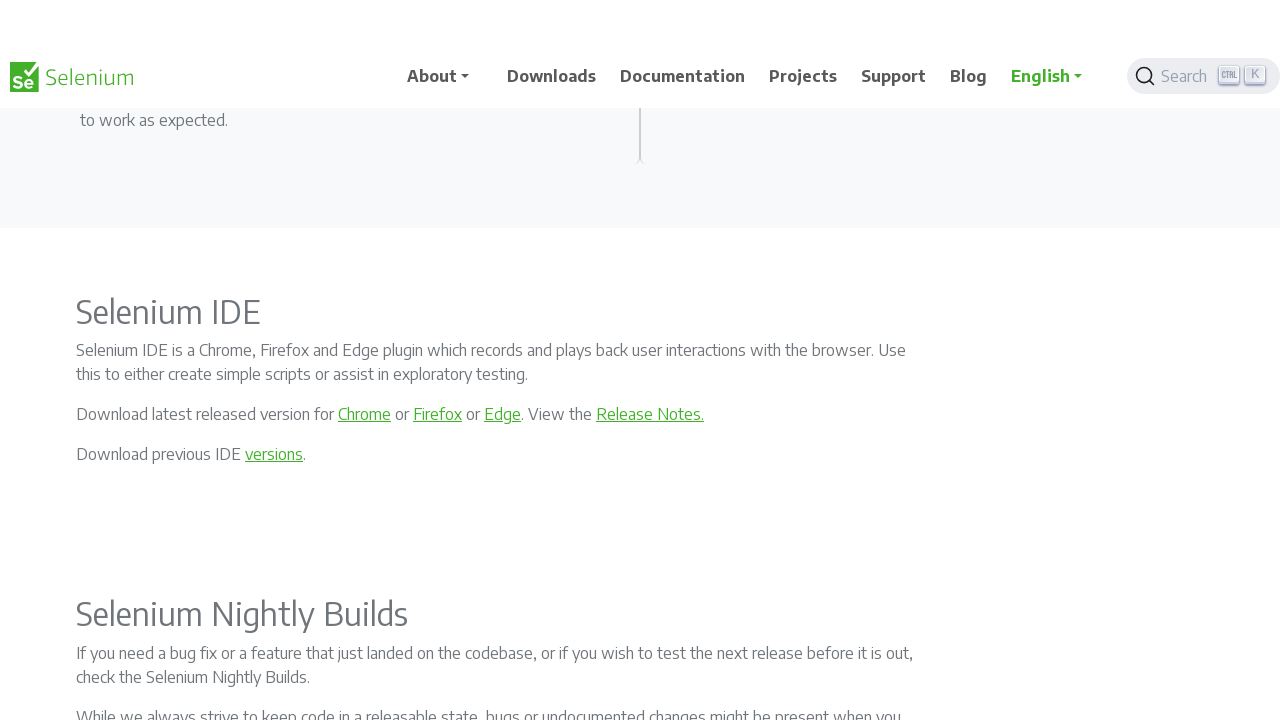

Waited 500ms for page content to load
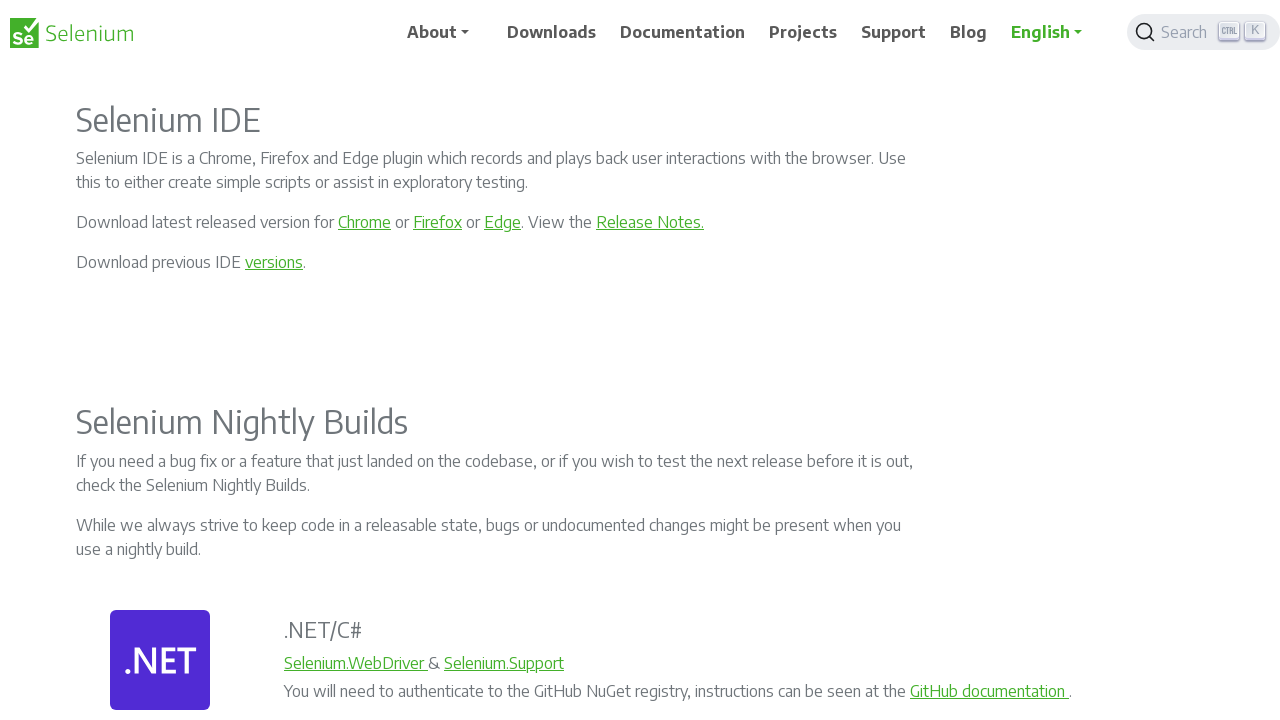

Scrolled down the page by 200 pixels
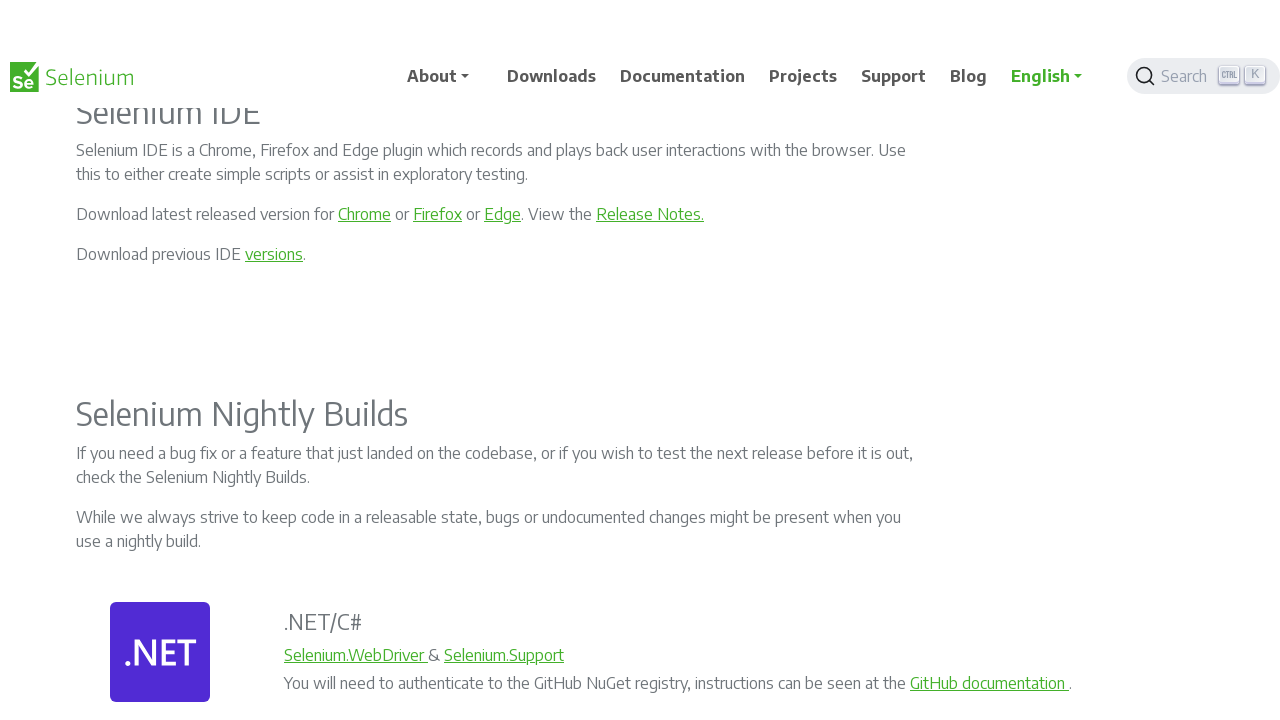

Waited 500ms for page content to load
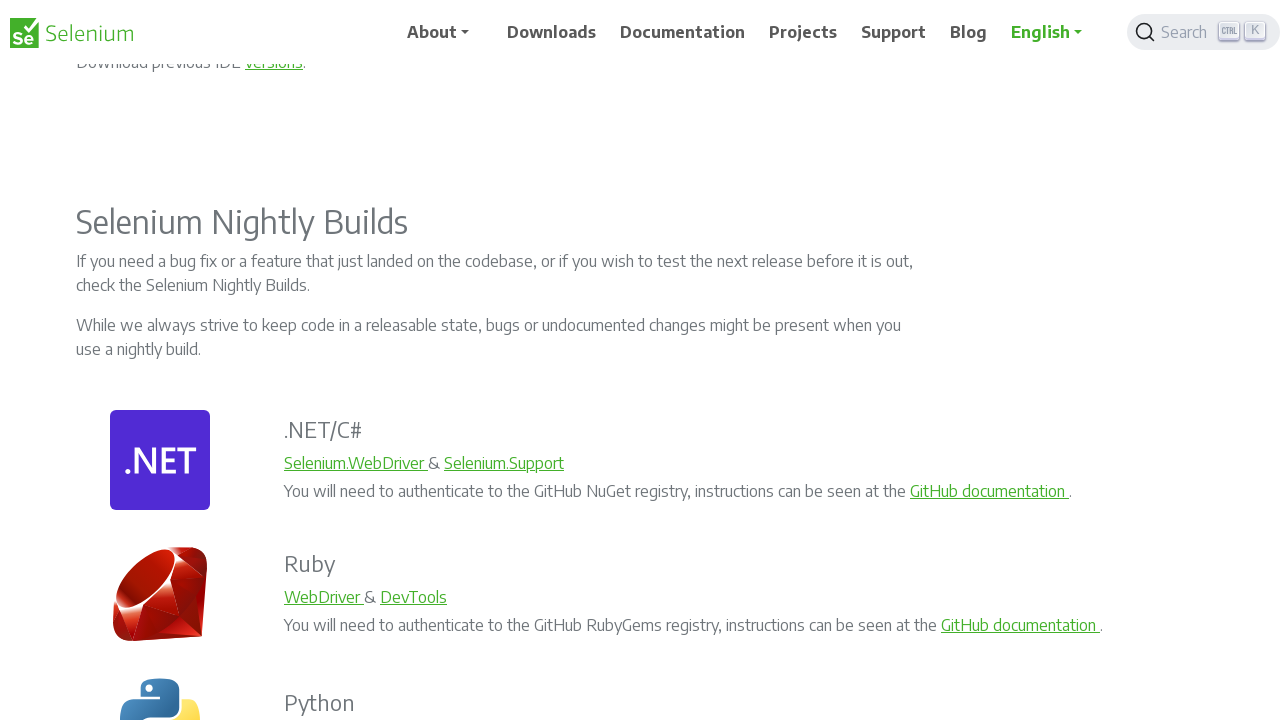

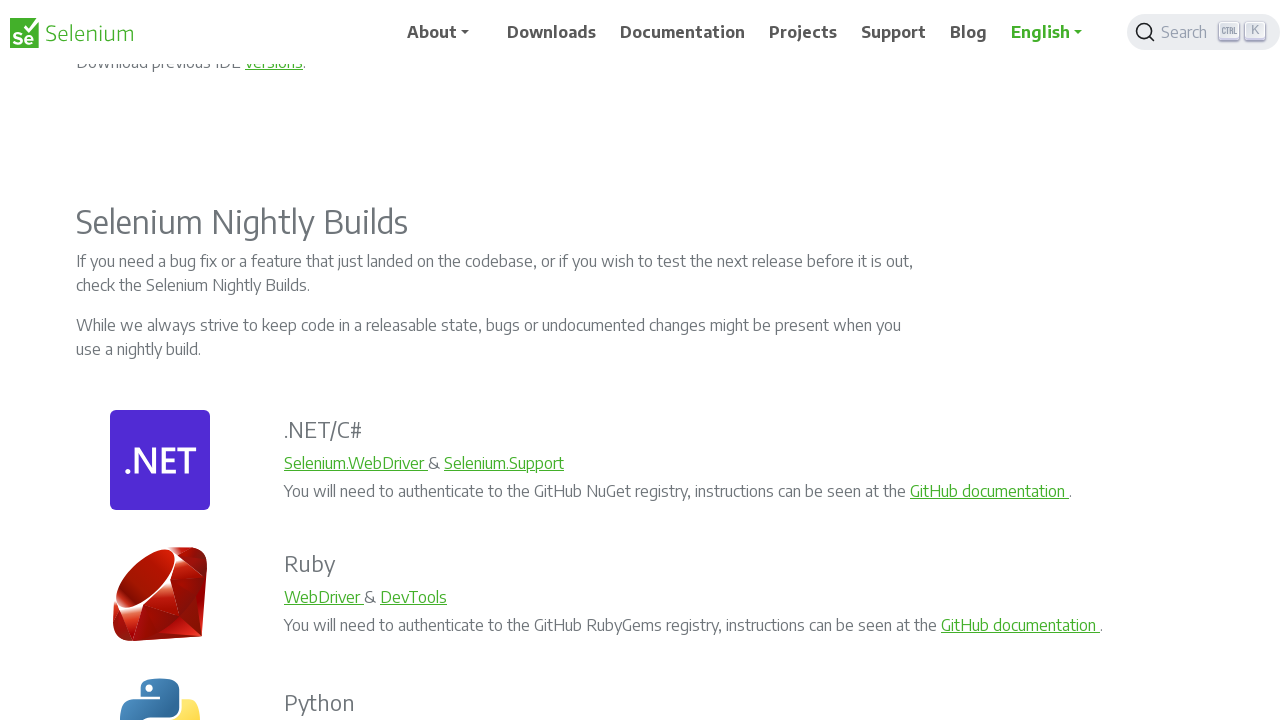